Tests form interaction on a practice page by clicking a checkbox, selecting its value in a dropdown, entering it in a text field, triggering an alert, and verifying the alert contains the expected text.

Starting URL: http://www.qaclickacademy.com/practice.php

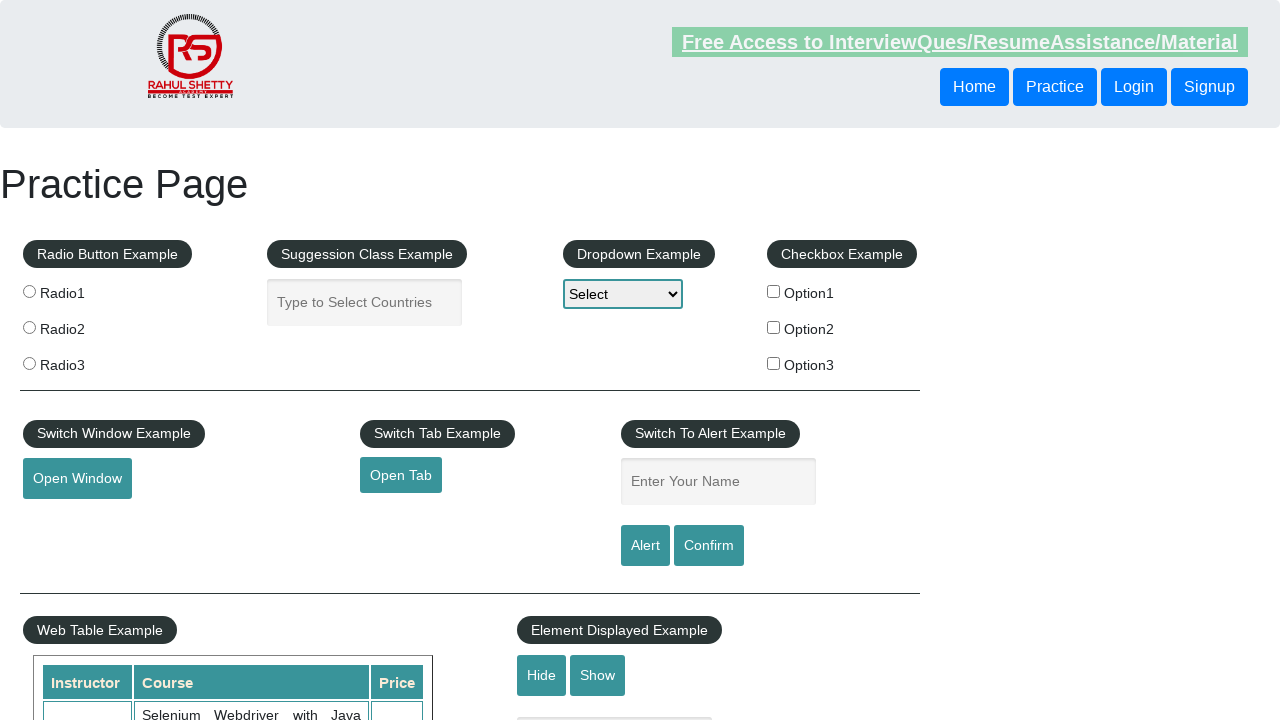

Clicked the second checkbox option at (774, 327) on #checkBoxOption2
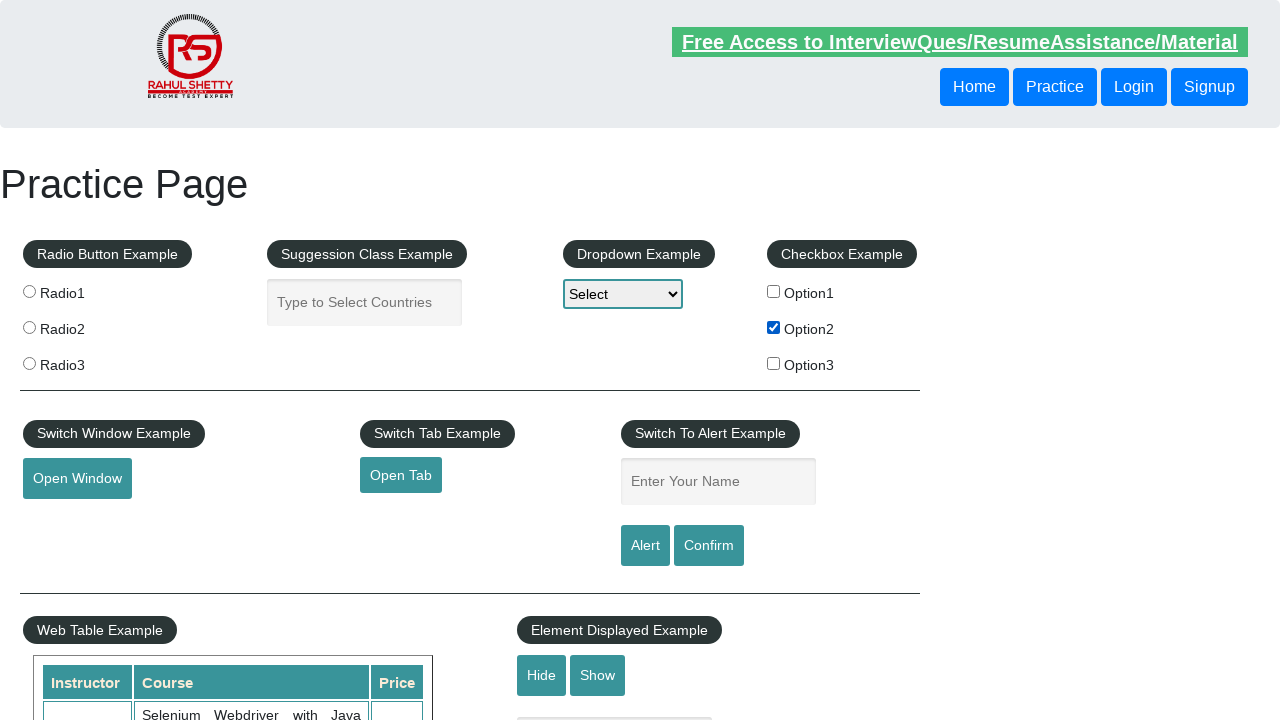

Retrieved checkbox value: option2
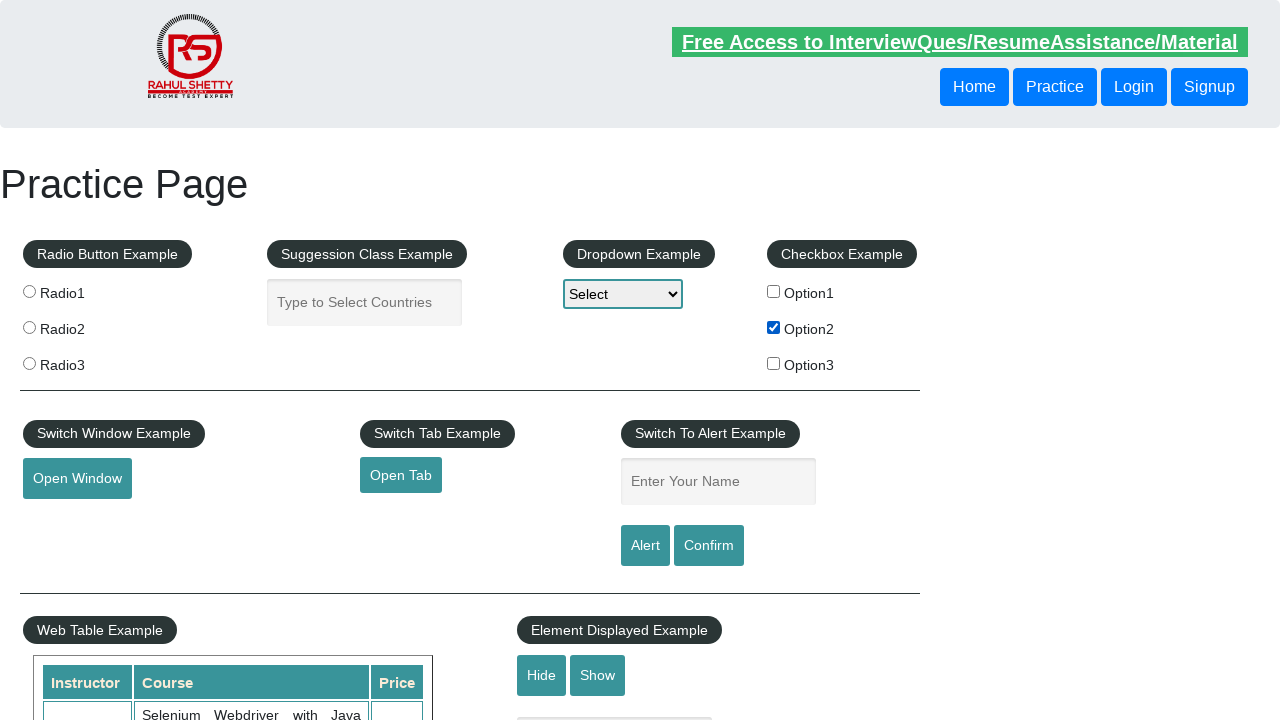

Selected 'option2' in dropdown on #dropdown-class-example
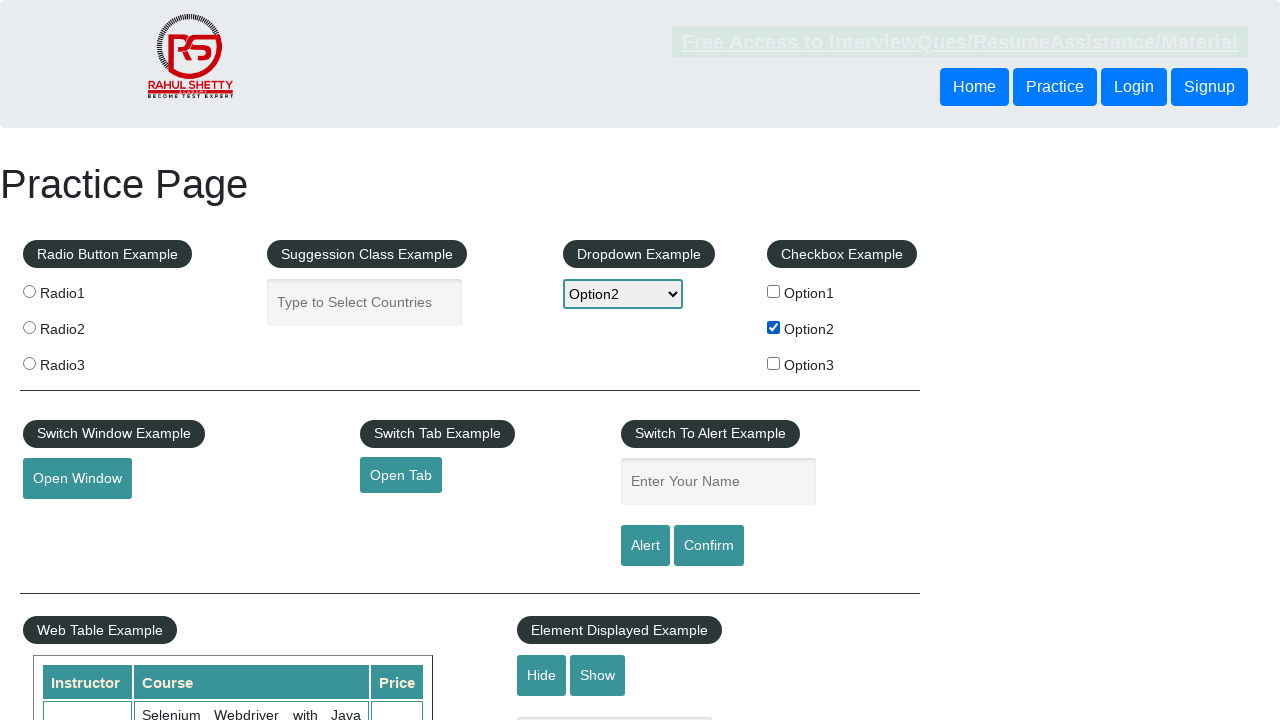

Entered 'option2' in name field on #name
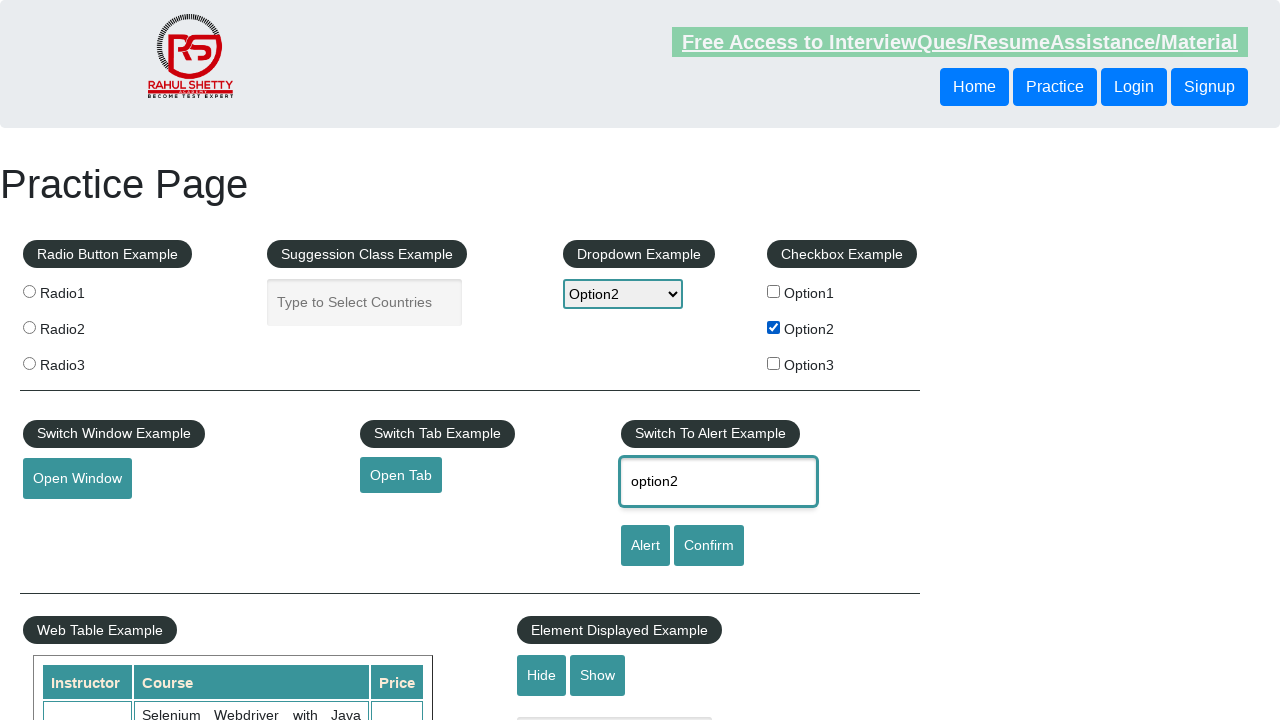

Set up dialog handler to verify and accept alert
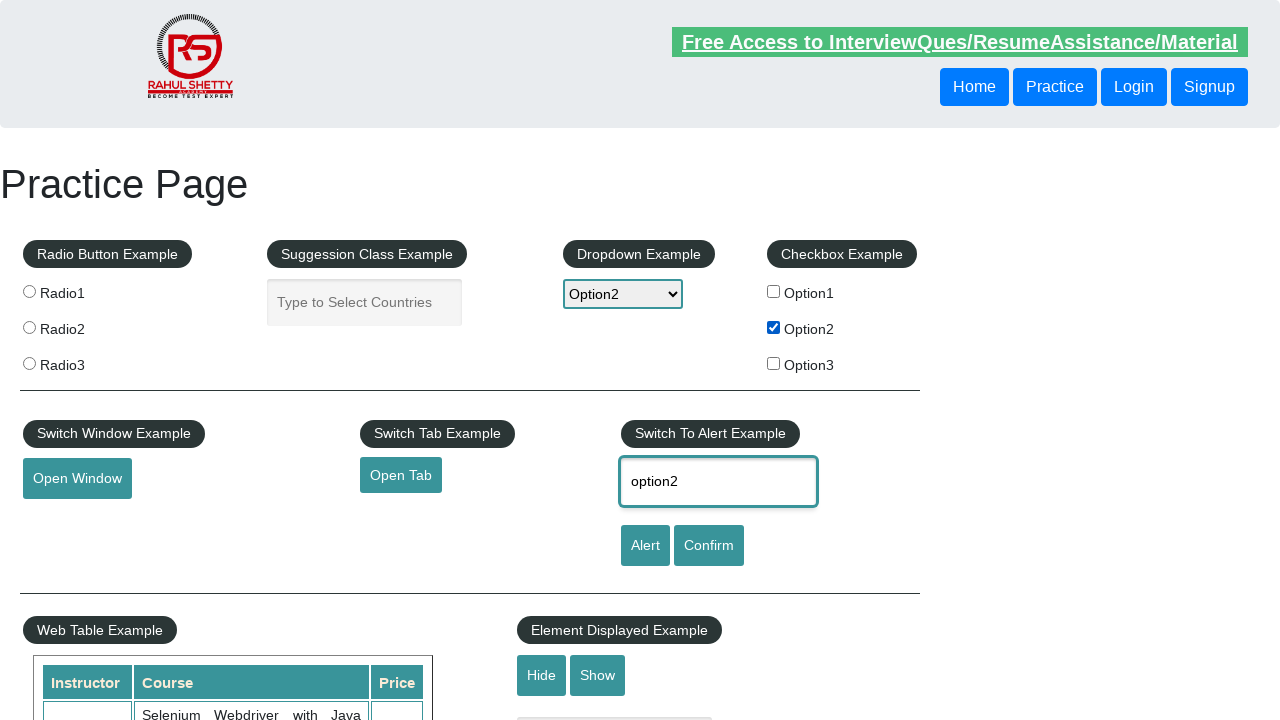

Clicked alert button to trigger dialog at (645, 546) on #alertbtn
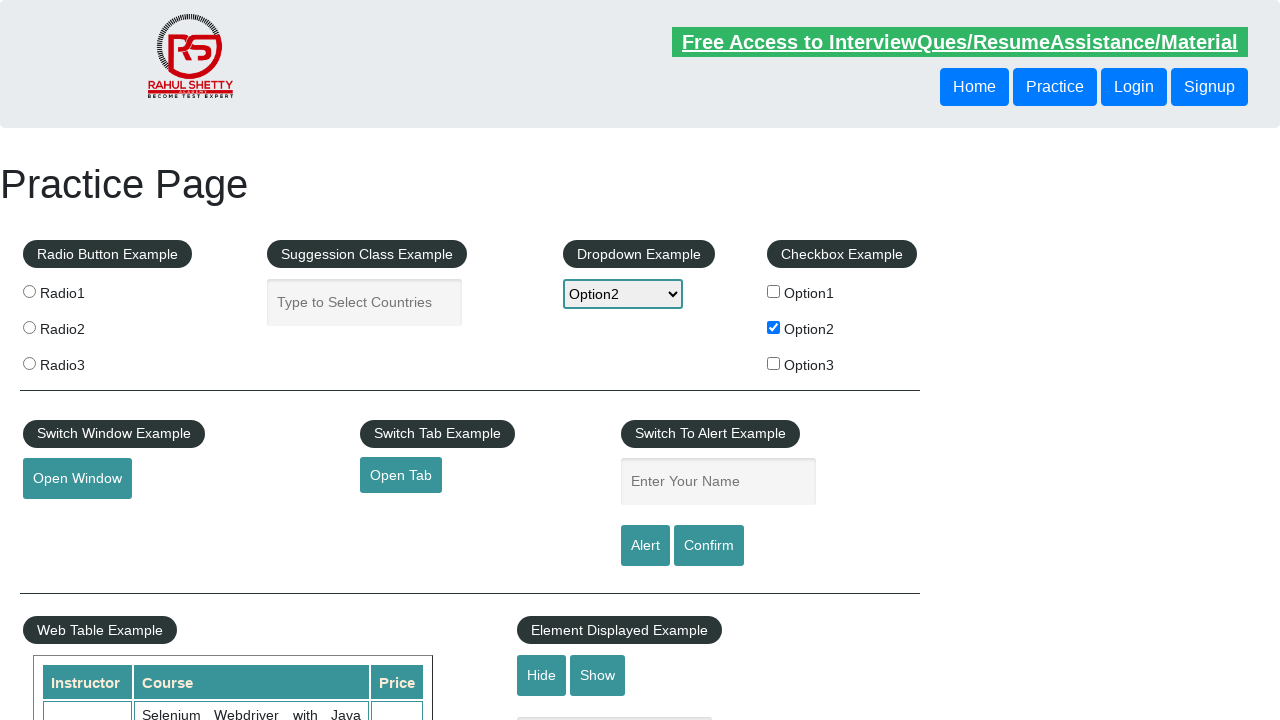

Waited 500ms for dialog to be handled
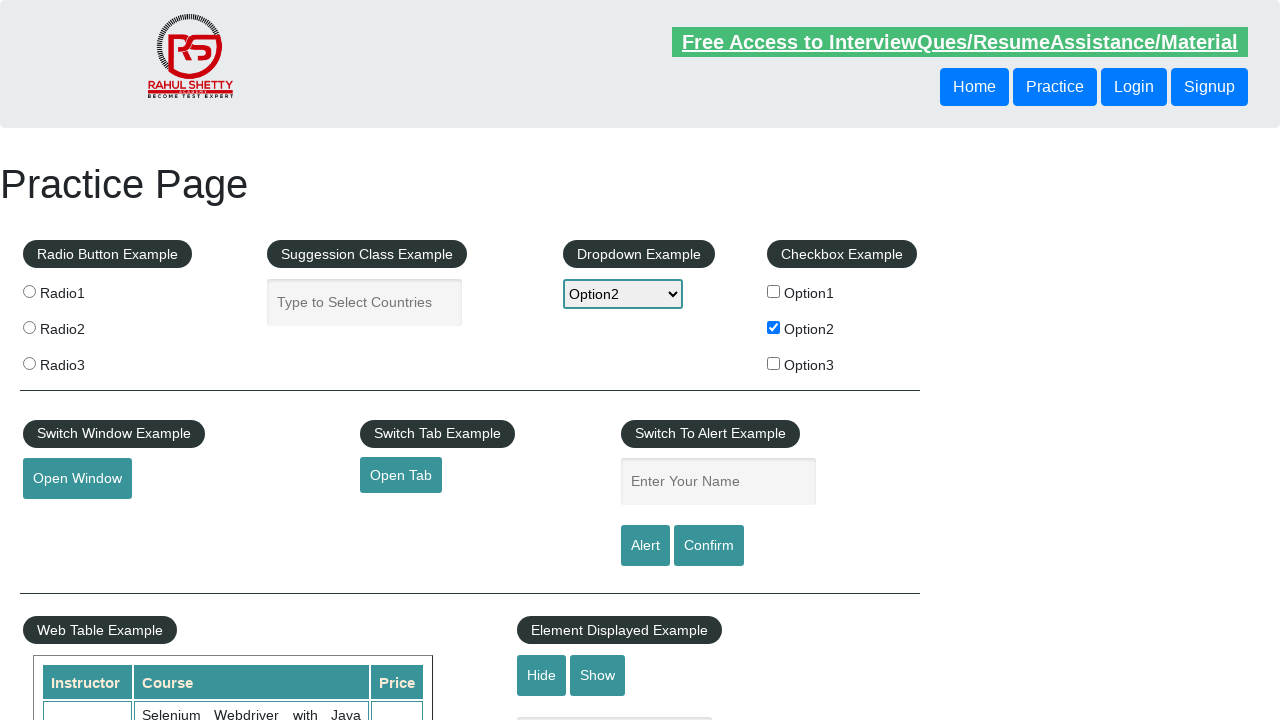

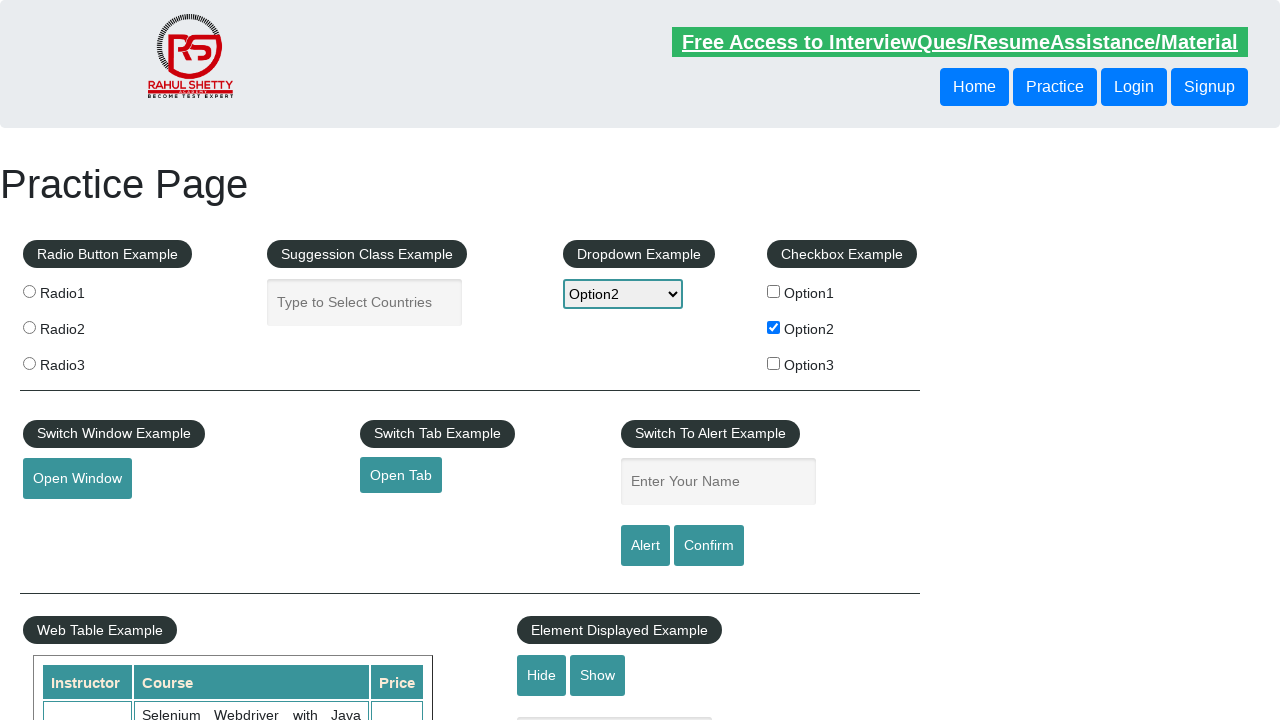